Tests dynamic element addition and removal by clicking Add button twice, verifying two delete buttons appear, then clicking one delete button and verifying only one remains

Starting URL: http://the-internet.herokuapp.com/add_remove_elements/

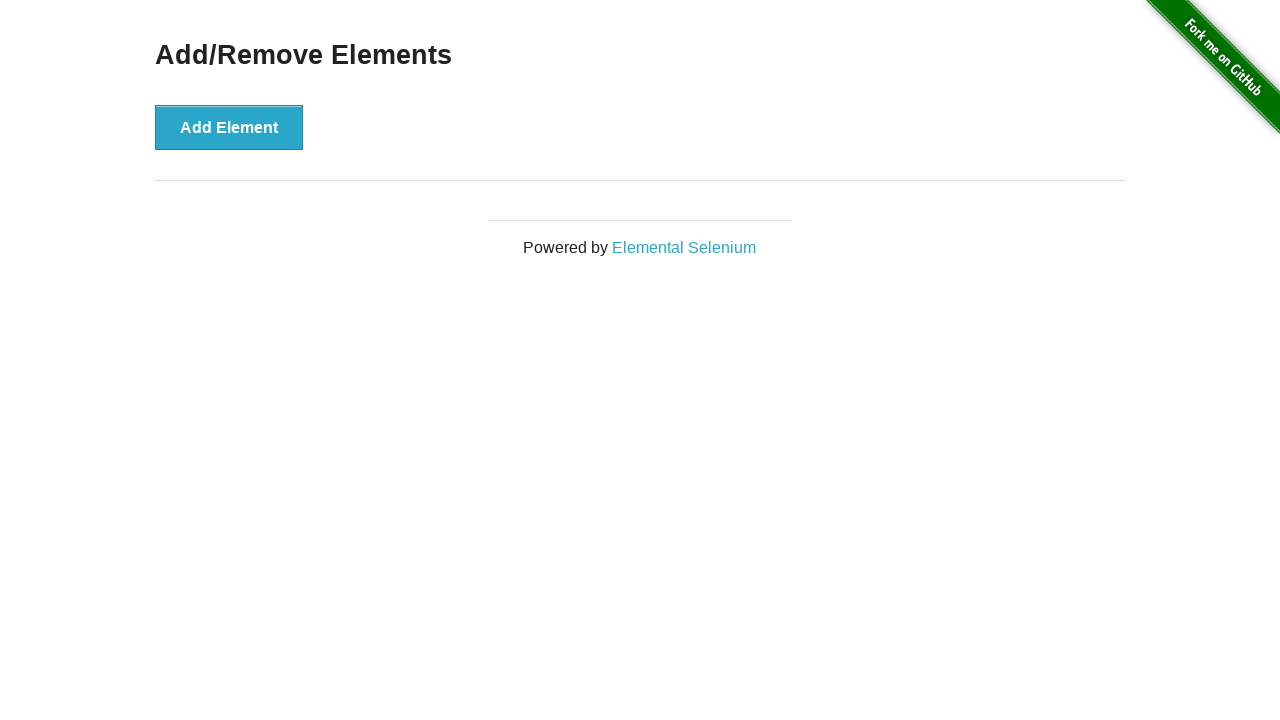

Navigated to add/remove elements page
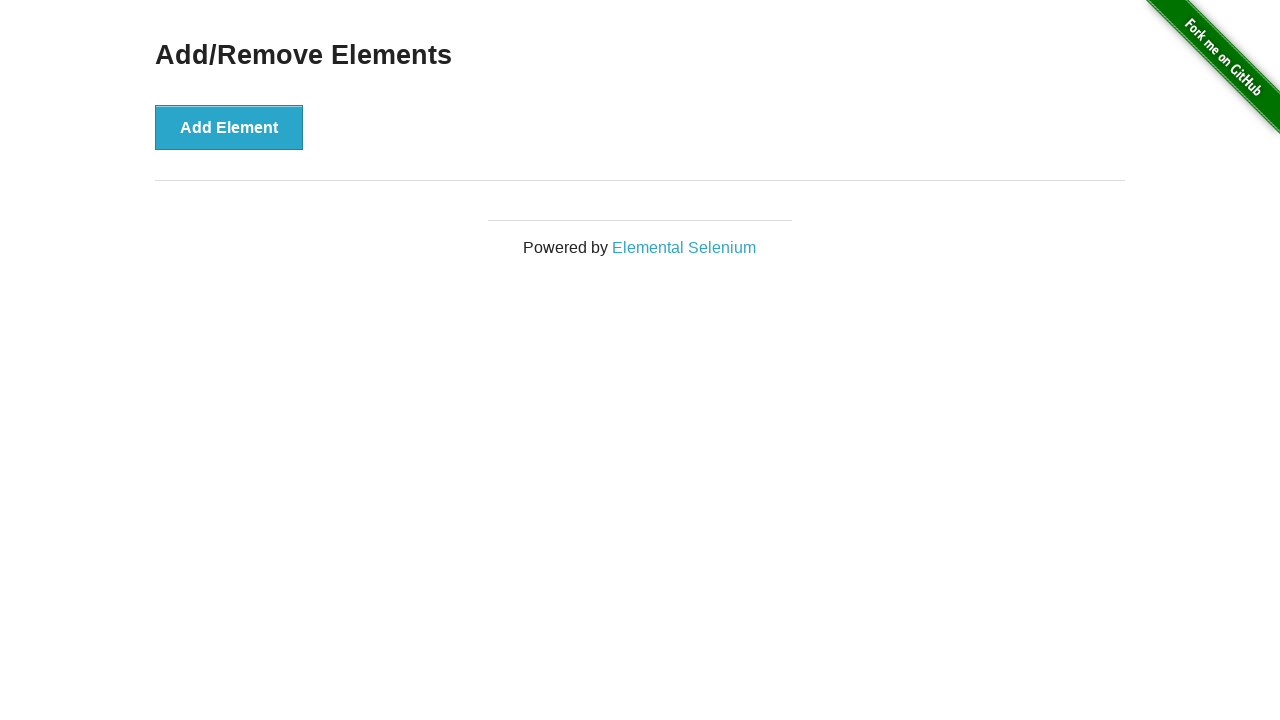

Clicked Add button first time at (229, 127) on [onclick='addElement()']
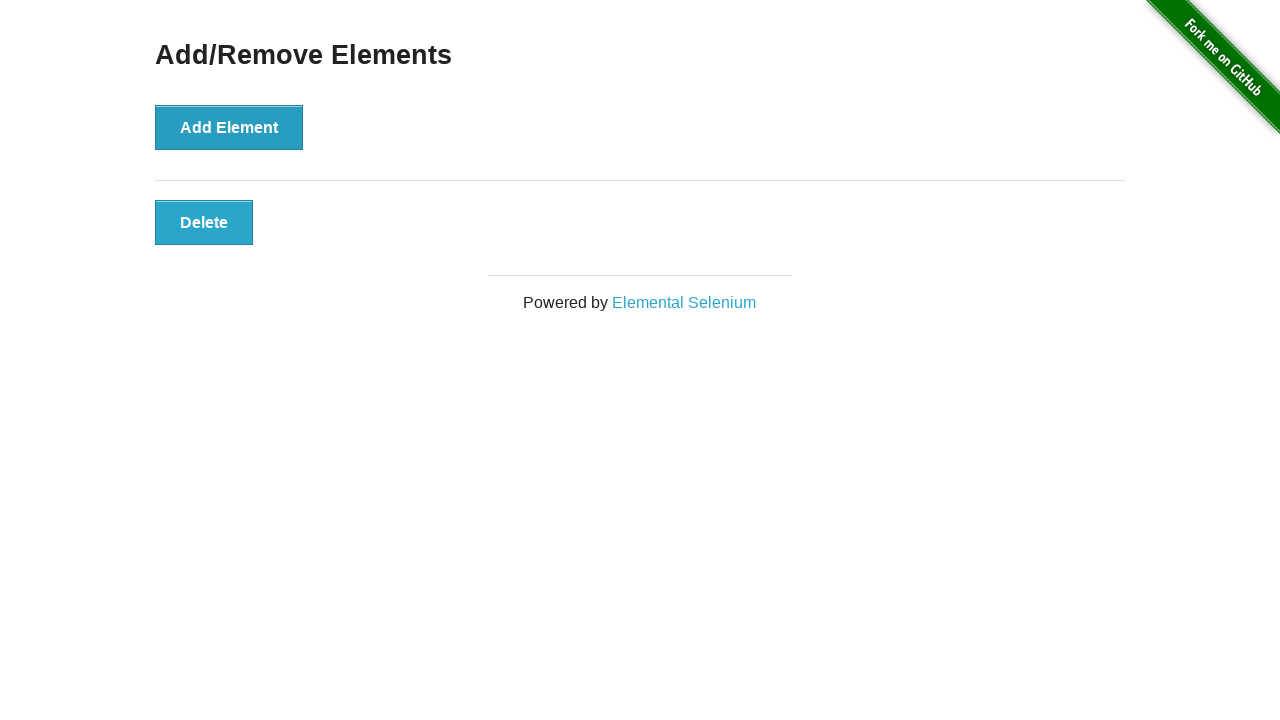

Clicked Add button second time at (229, 127) on [onclick='addElement()']
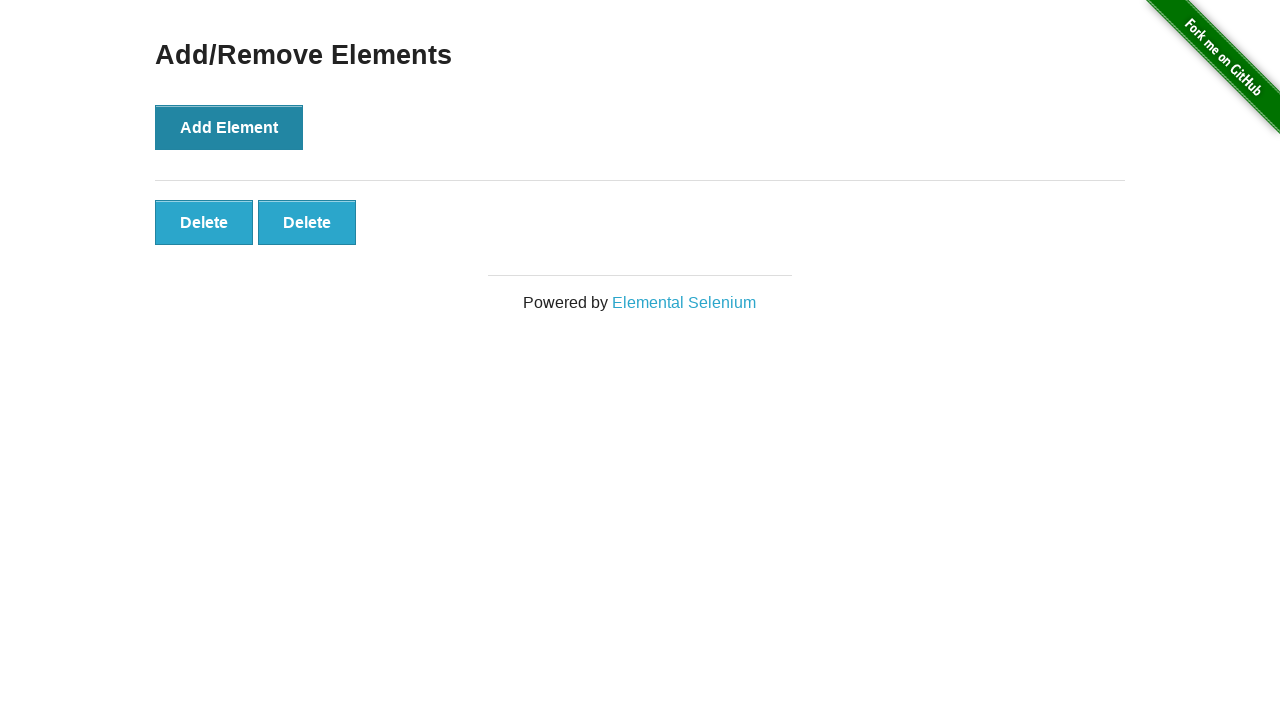

Verified 2 delete buttons are present
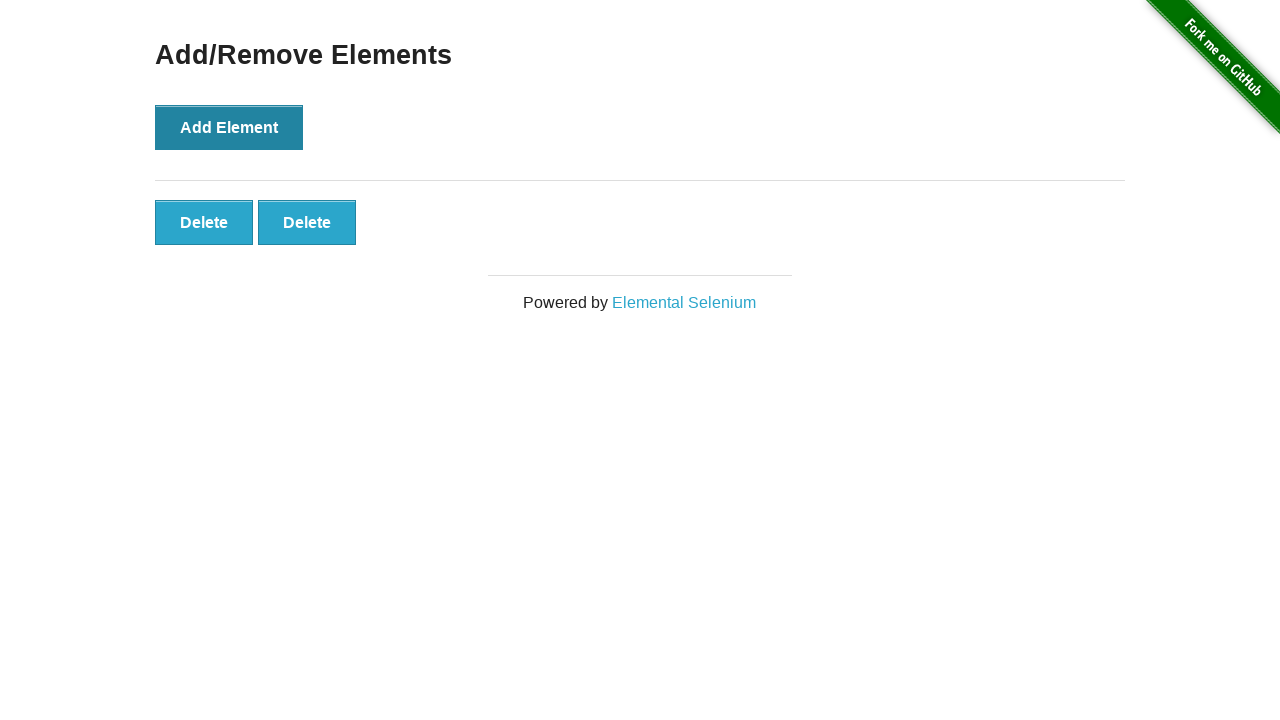

Clicked the second delete button at (307, 222) on [onclick='deleteElement()'] >> nth=1
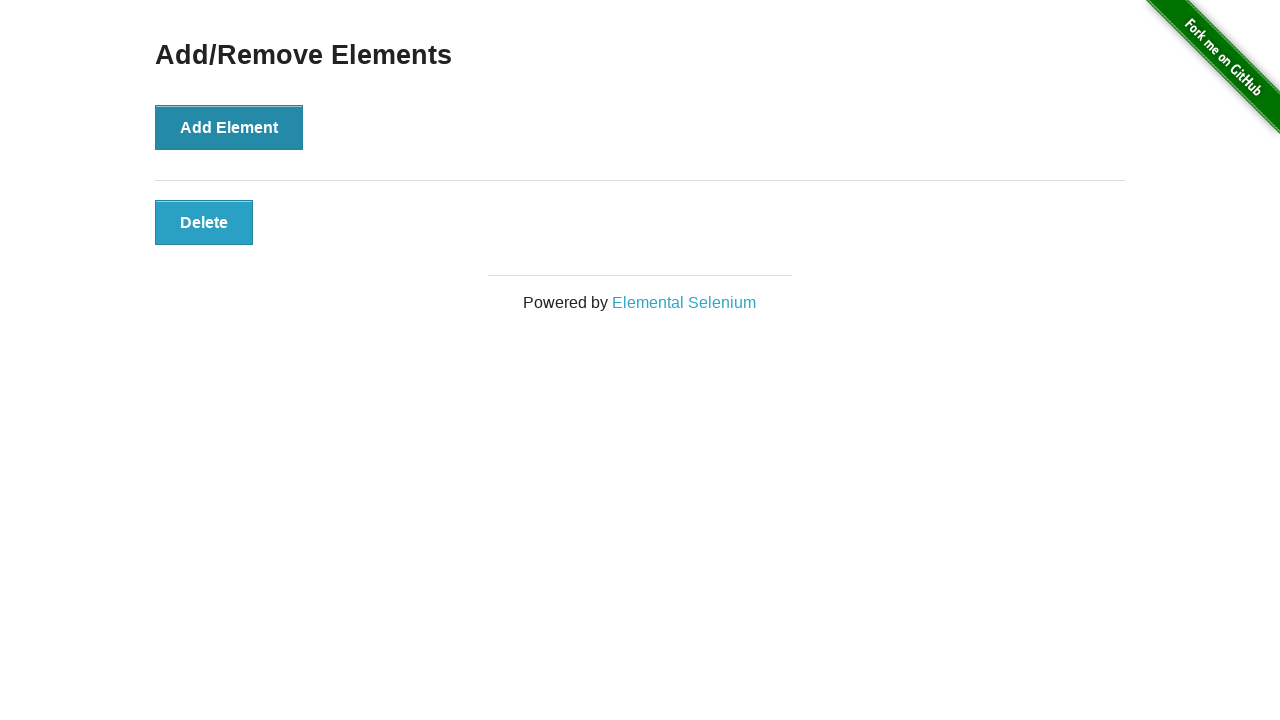

Verified only 1 delete button remains after deletion
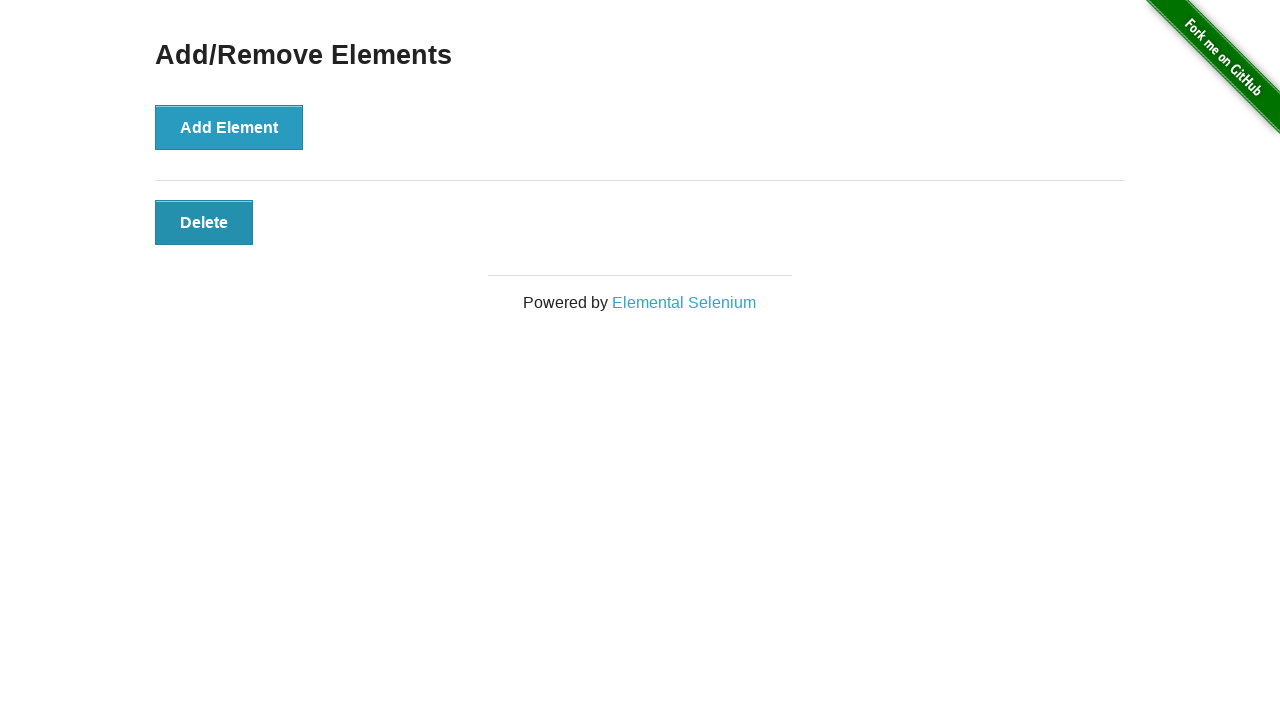

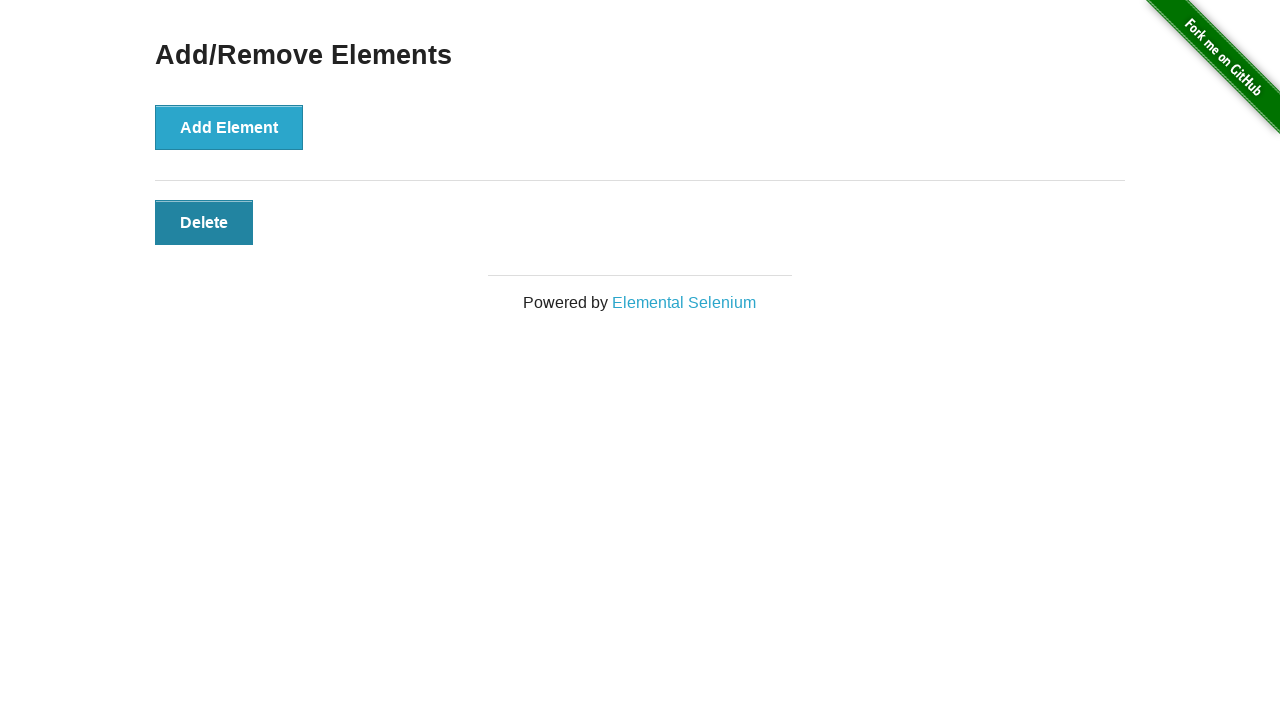